Tests page loading completion by waiting for jQuery to finish loading and verifies the main heading text on the OrangeHRM REST API Documentation page

Starting URL: https://api.orangehrm.com/

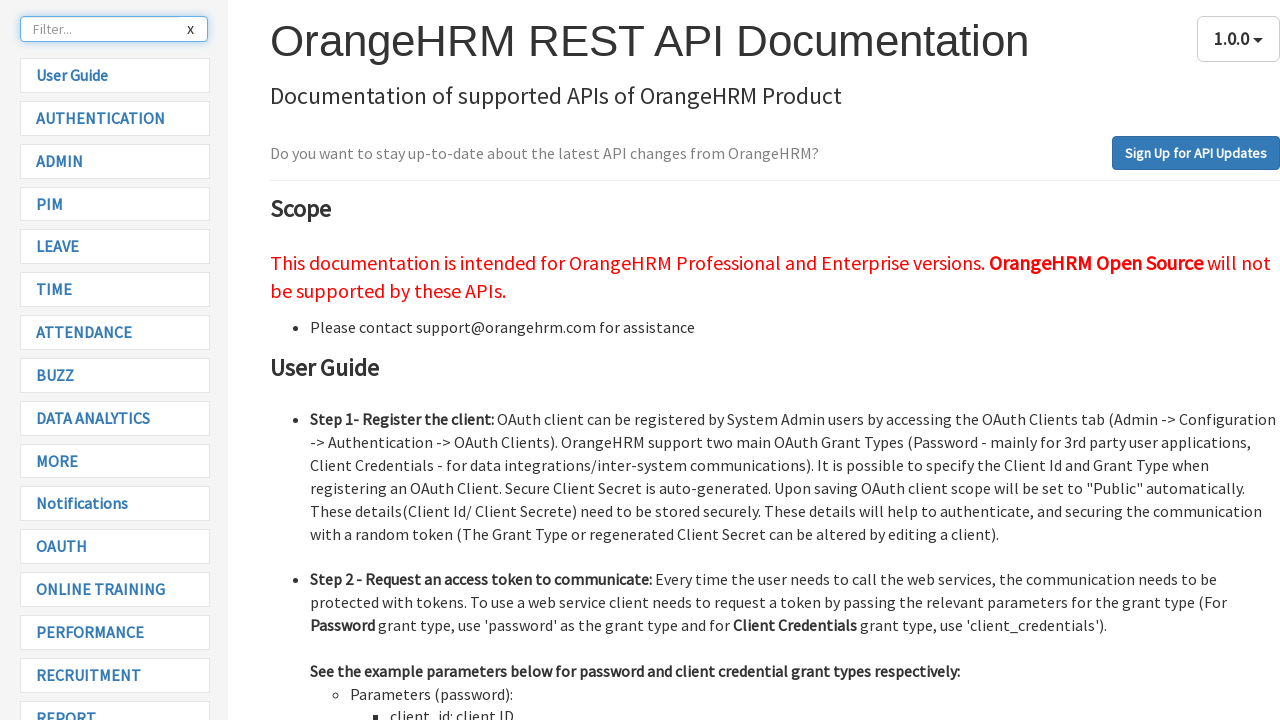

Navigated to OrangeHRM REST API Documentation page
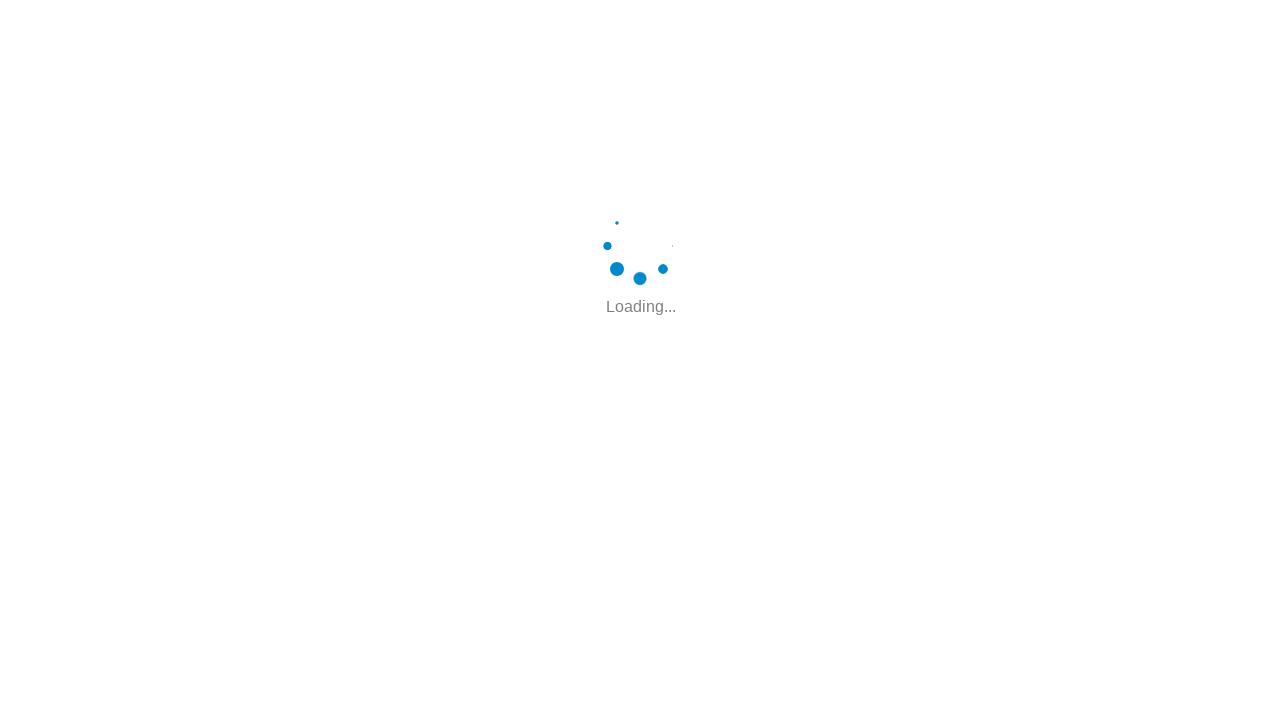

Waited for page to reach network idle state
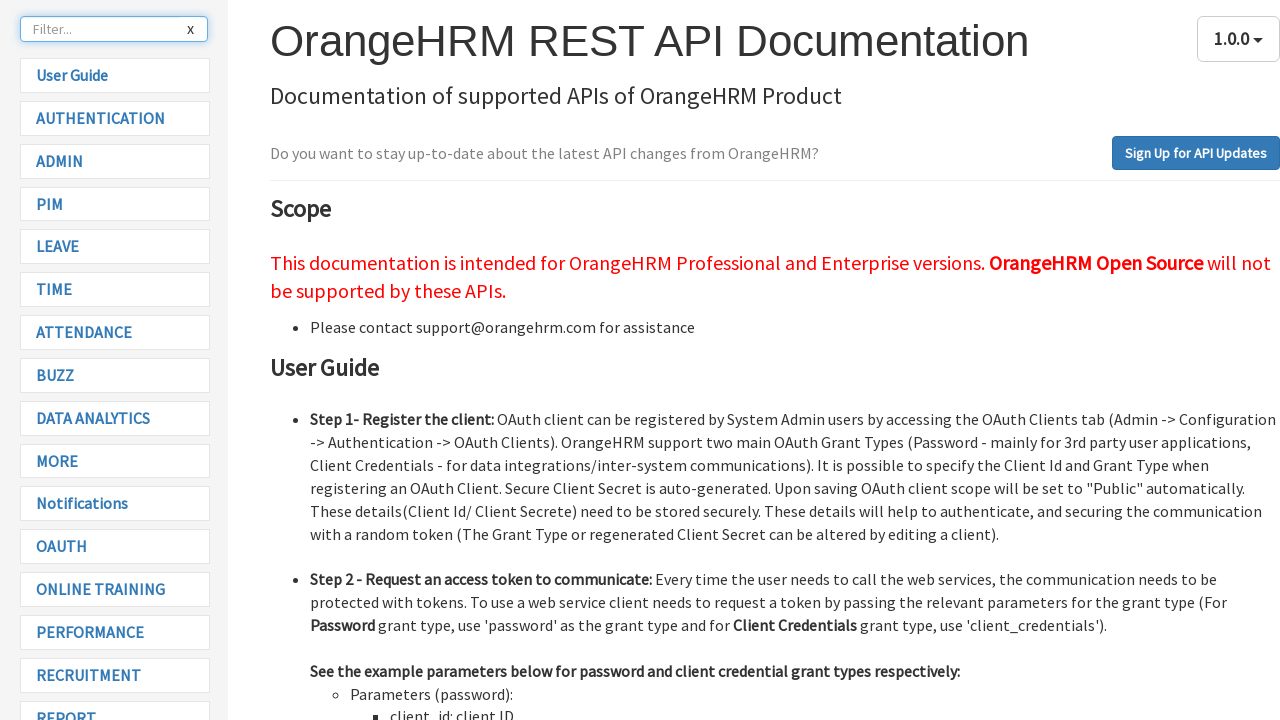

Waited for jQuery to finish loading
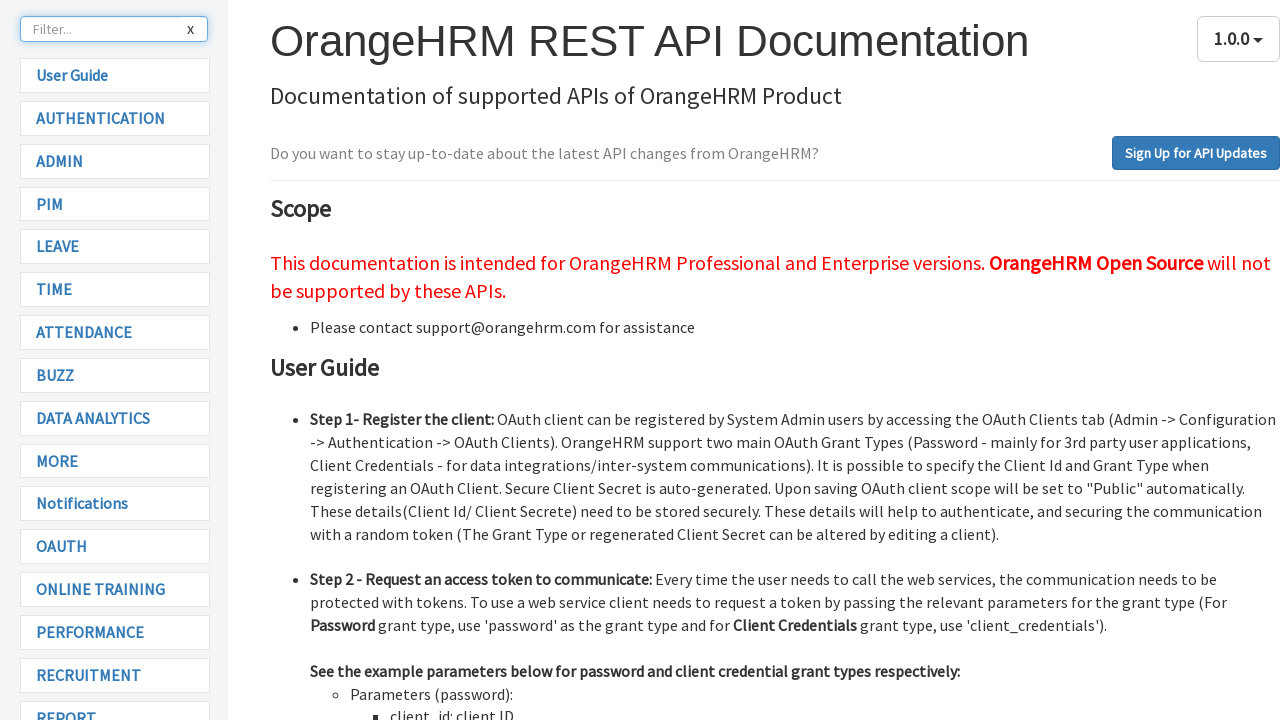

Main heading became visible
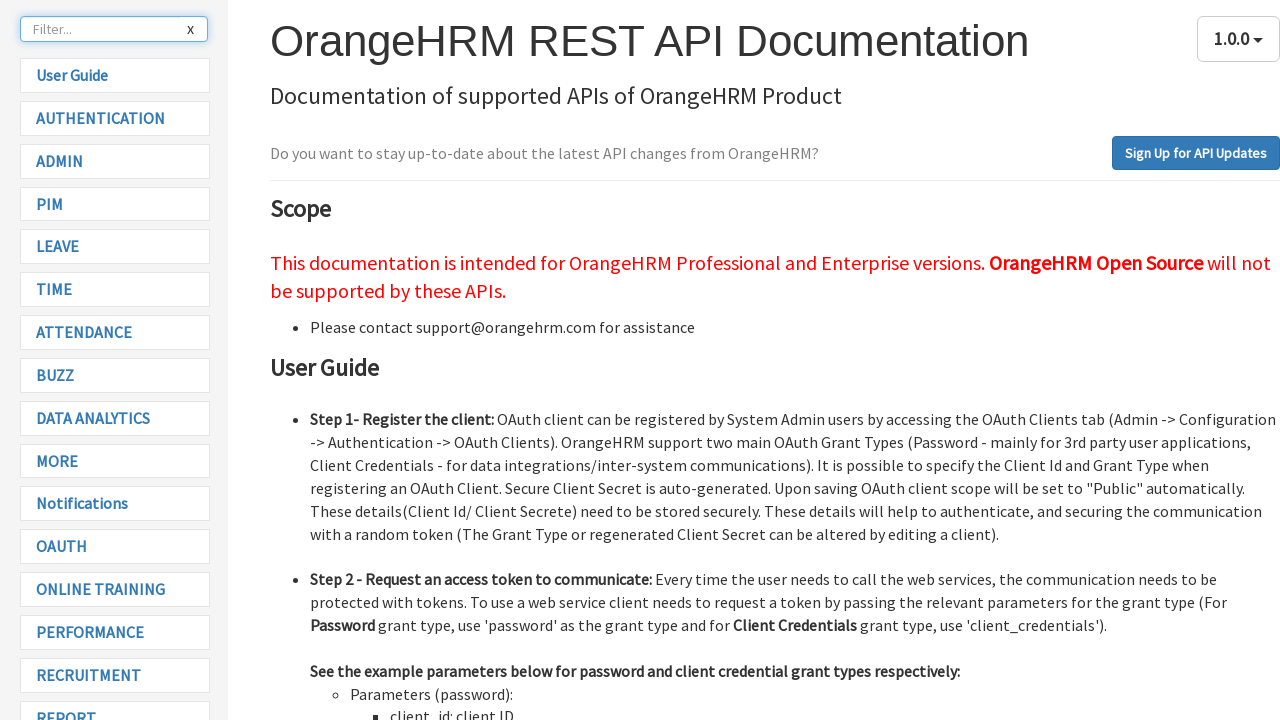

Located main heading element
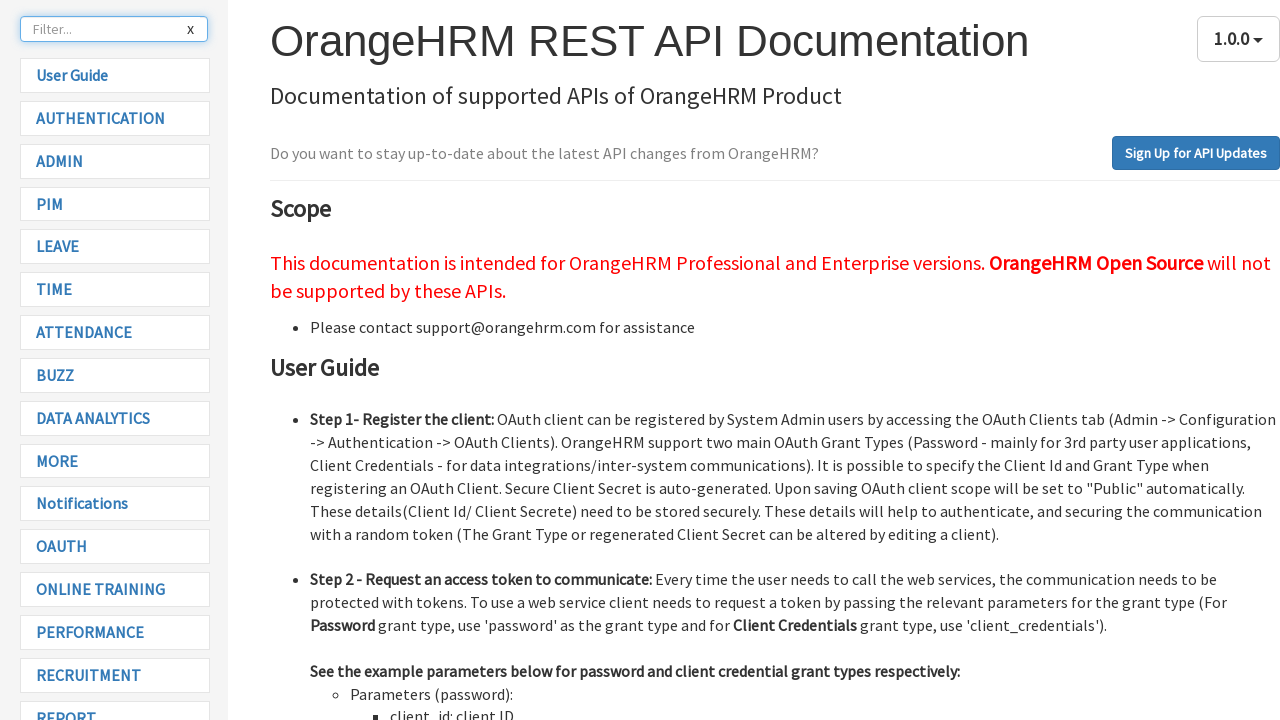

Verified heading text is 'OrangeHRM REST API Documentation'
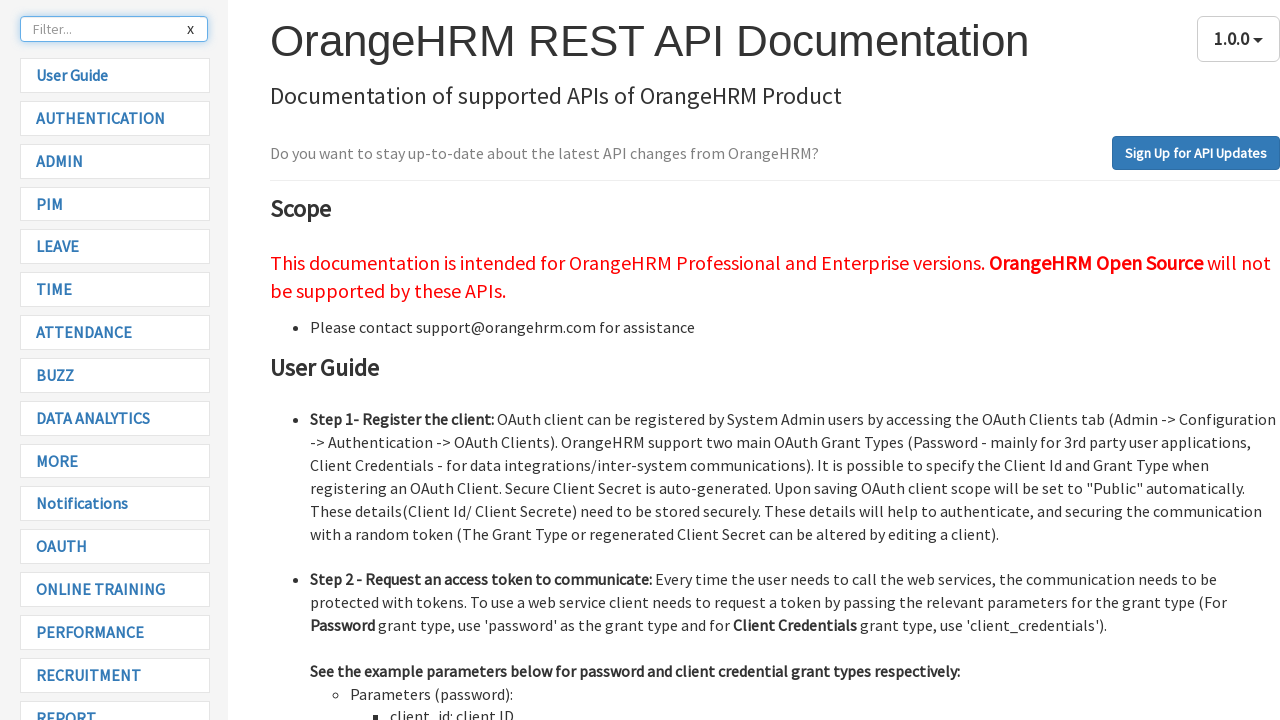

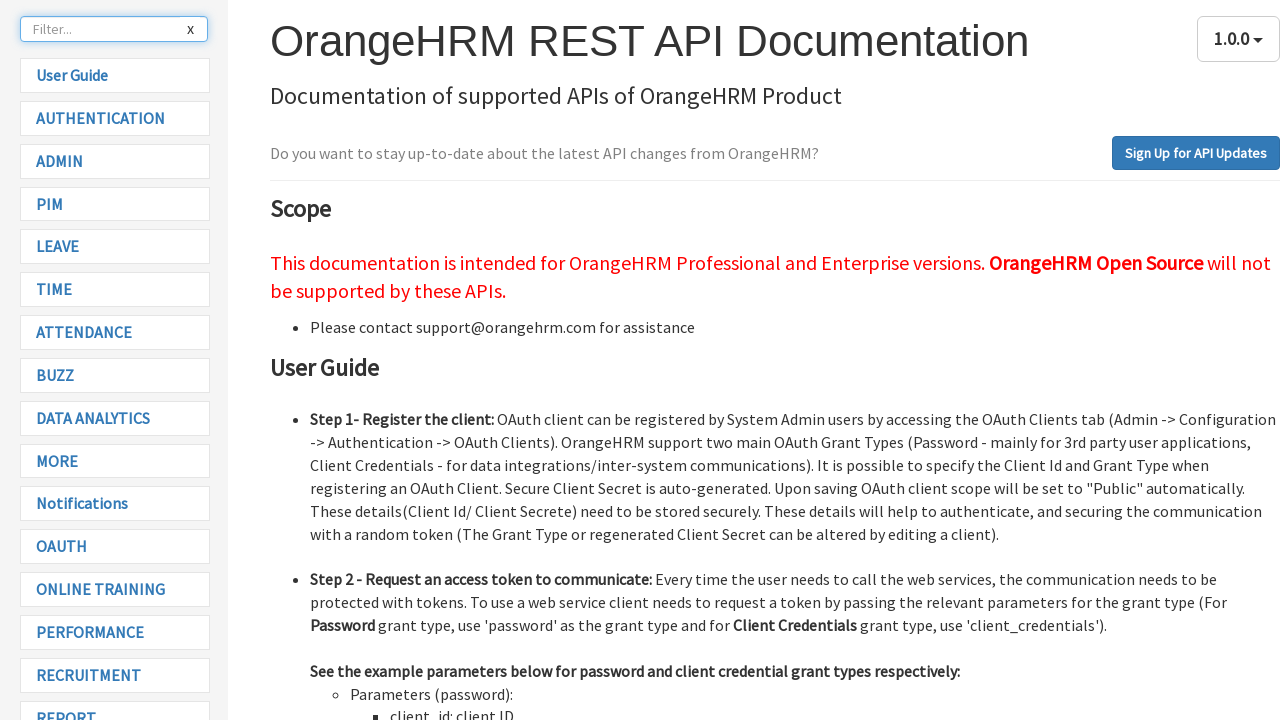